Navigates to MakeMyTrip travel website and verifies the page loads successfully

Starting URL: https://www.makemytrip.com/

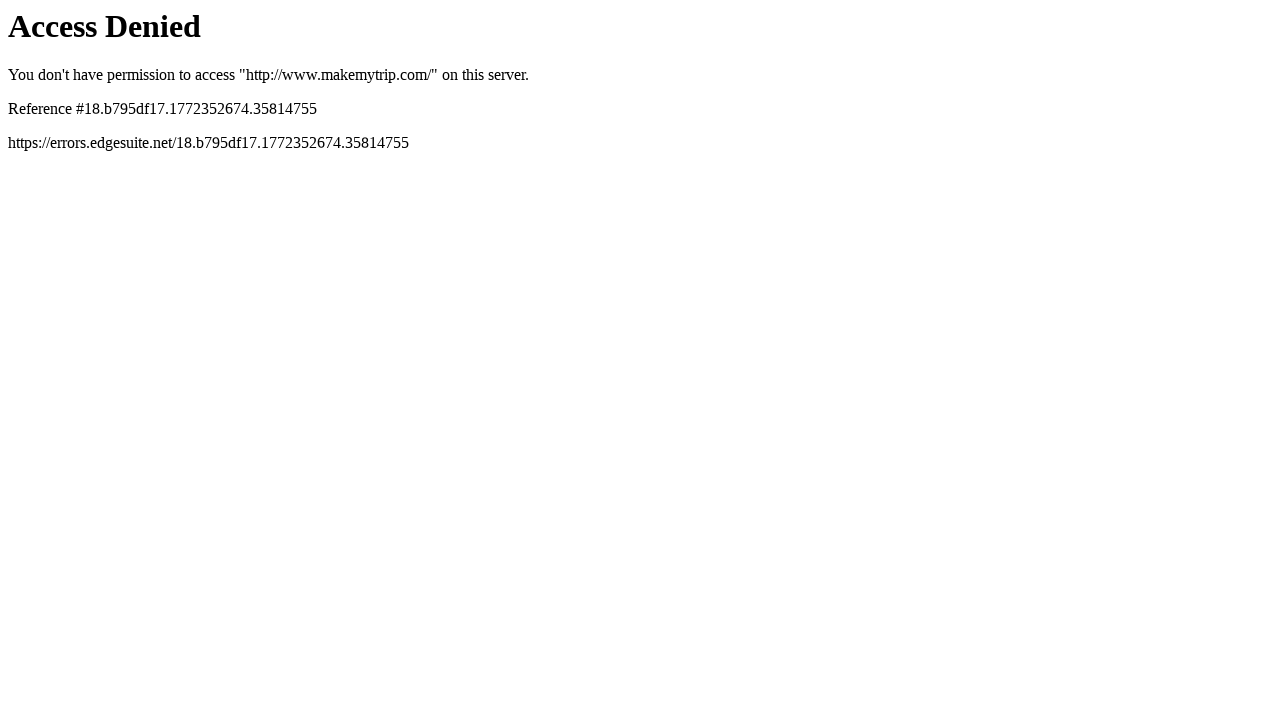

Navigated to MakeMyTrip travel website
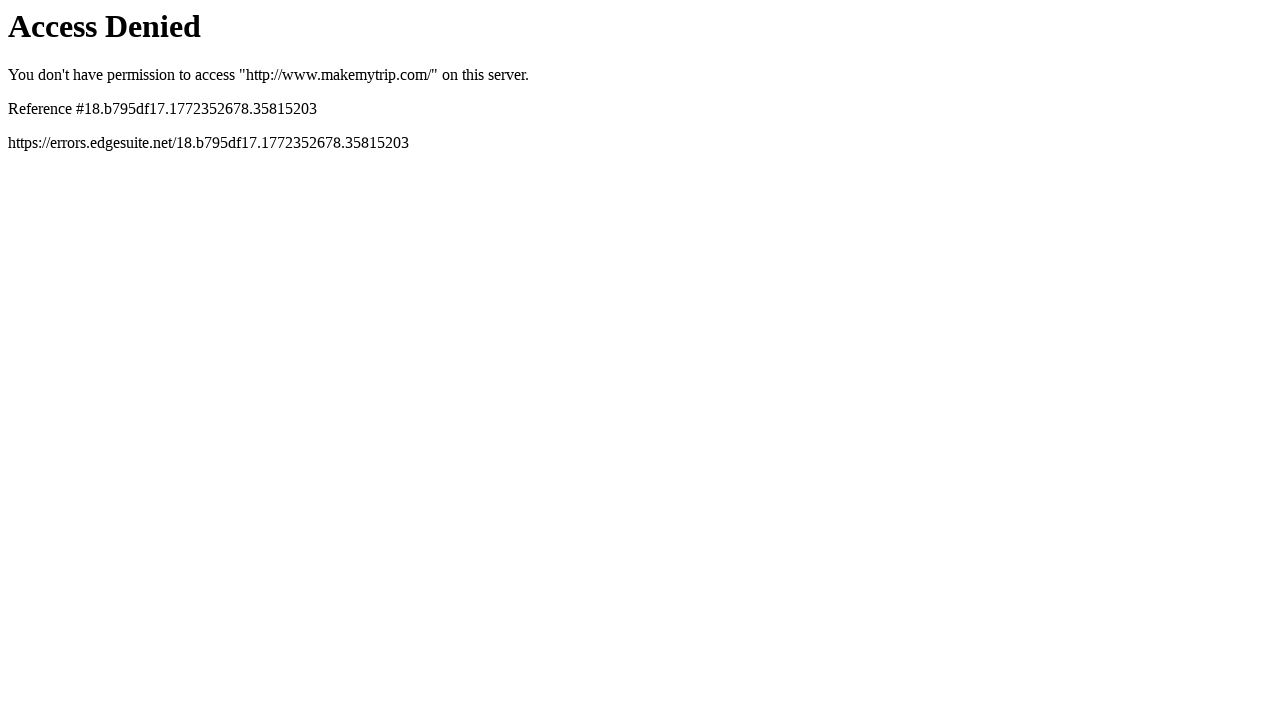

Page DOM content loaded successfully
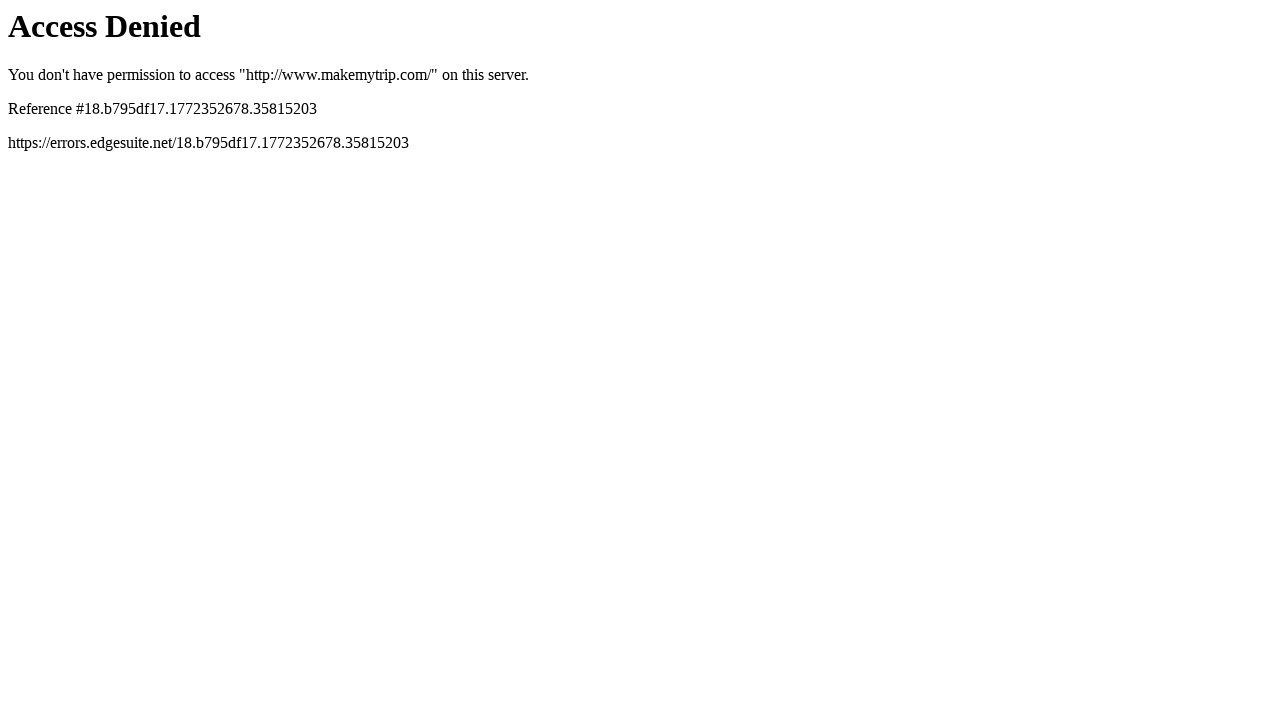

Verified page title exists, confirming page loaded successfully
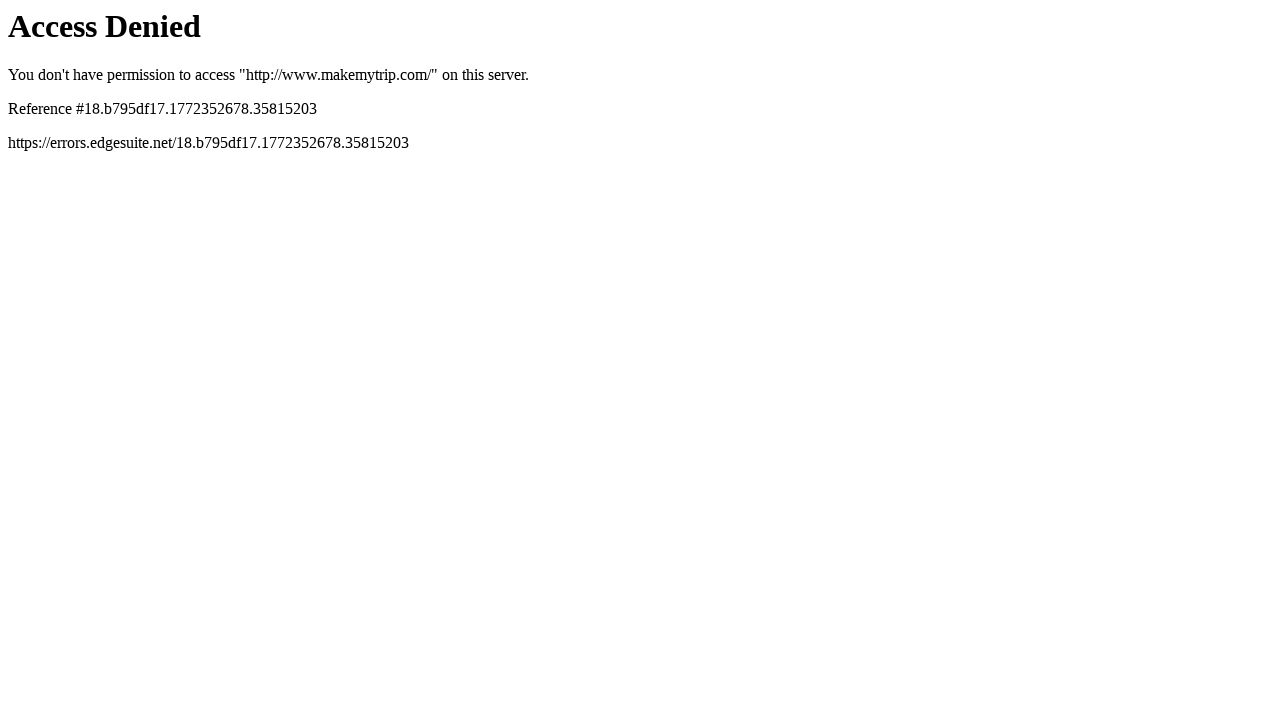

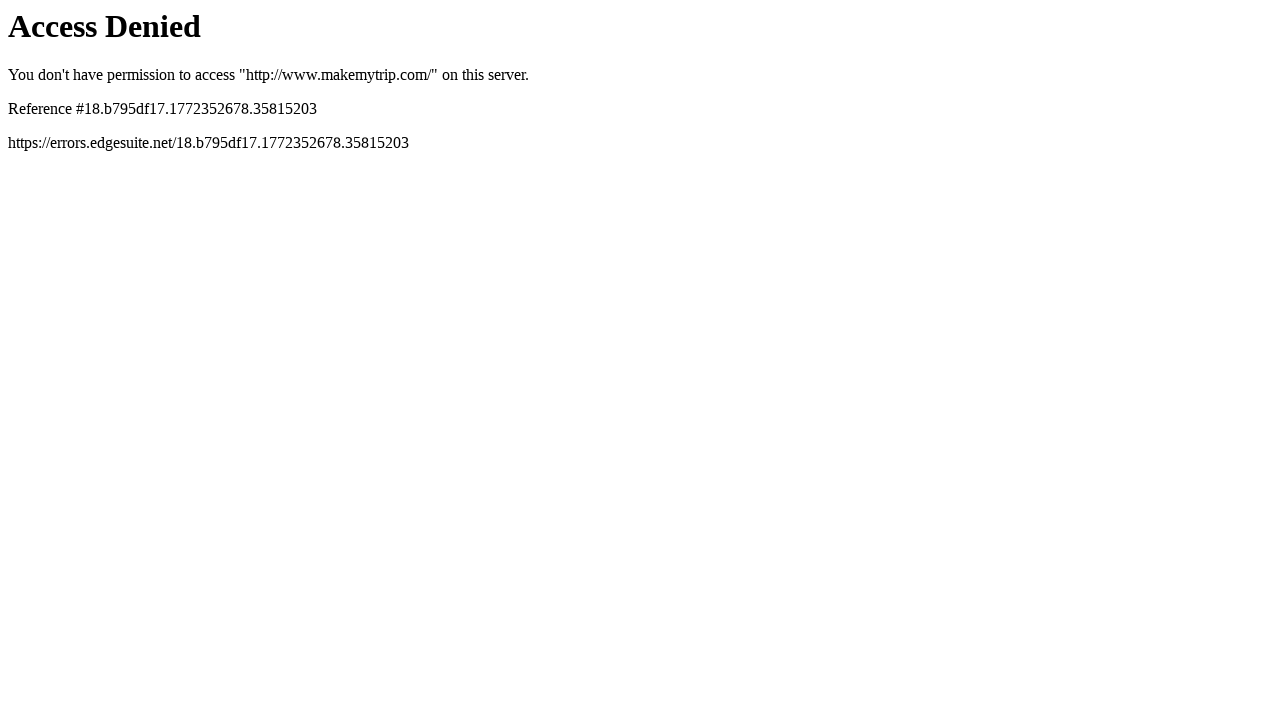